Tests the TodoMVC Backbone.js implementation by adding three todo items ("Meet a Friend", "Buy Meat", "clean the car"), then marking two items as complete, and verifying the remaining count.

Starting URL: https://todomvc.com/

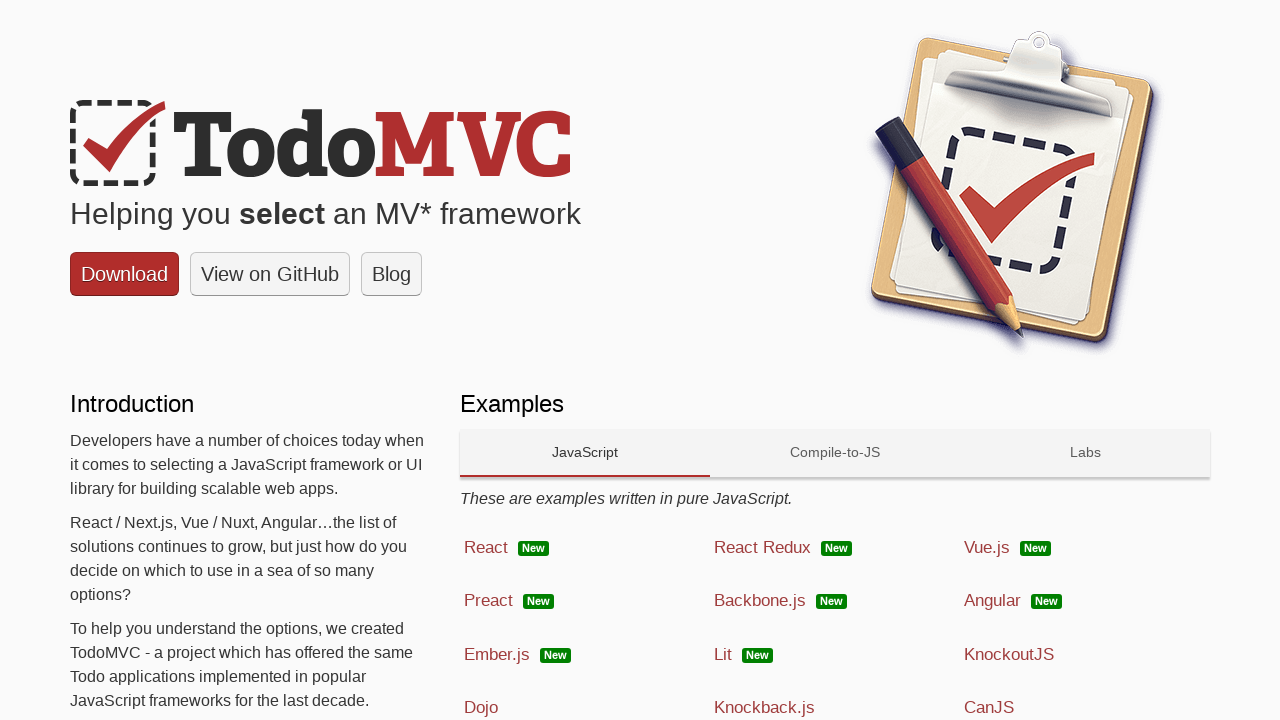

Clicked on Backbone.js framework link at (760, 601) on text=Backbone.js
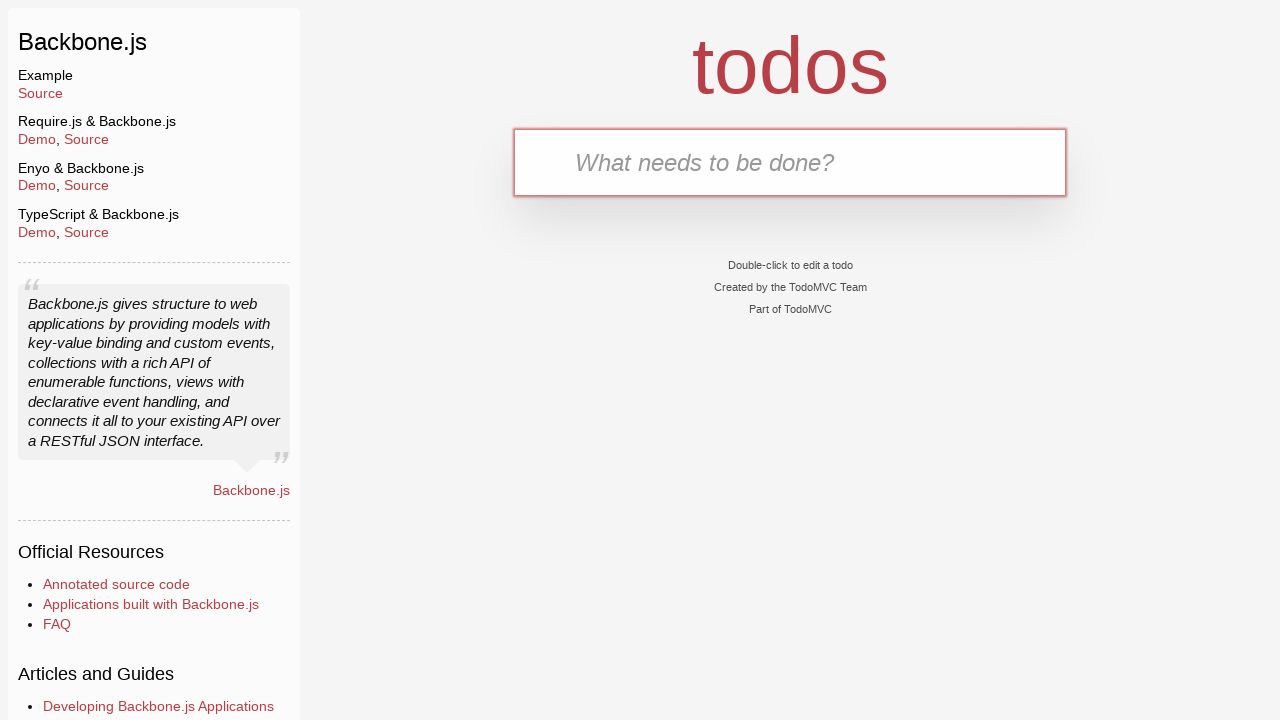

Todo app loaded with new-todo input field visible
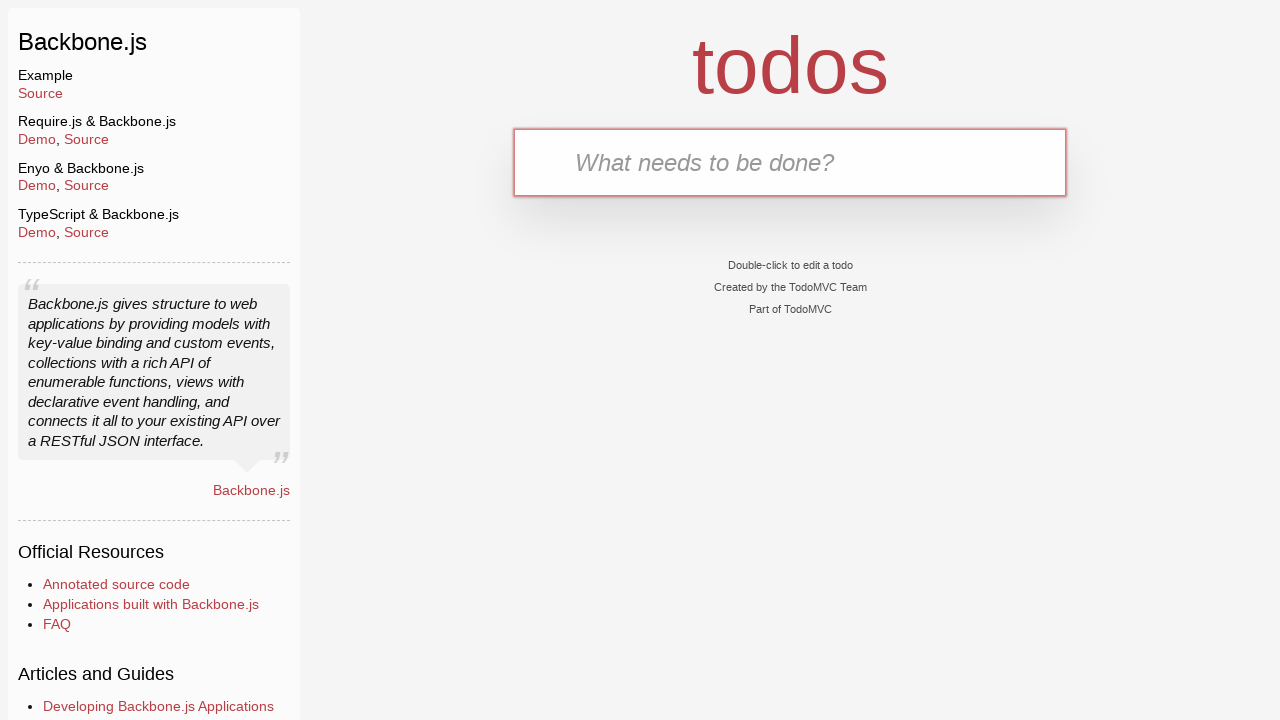

Filled new-todo field with 'Meet a Friend' on .new-todo
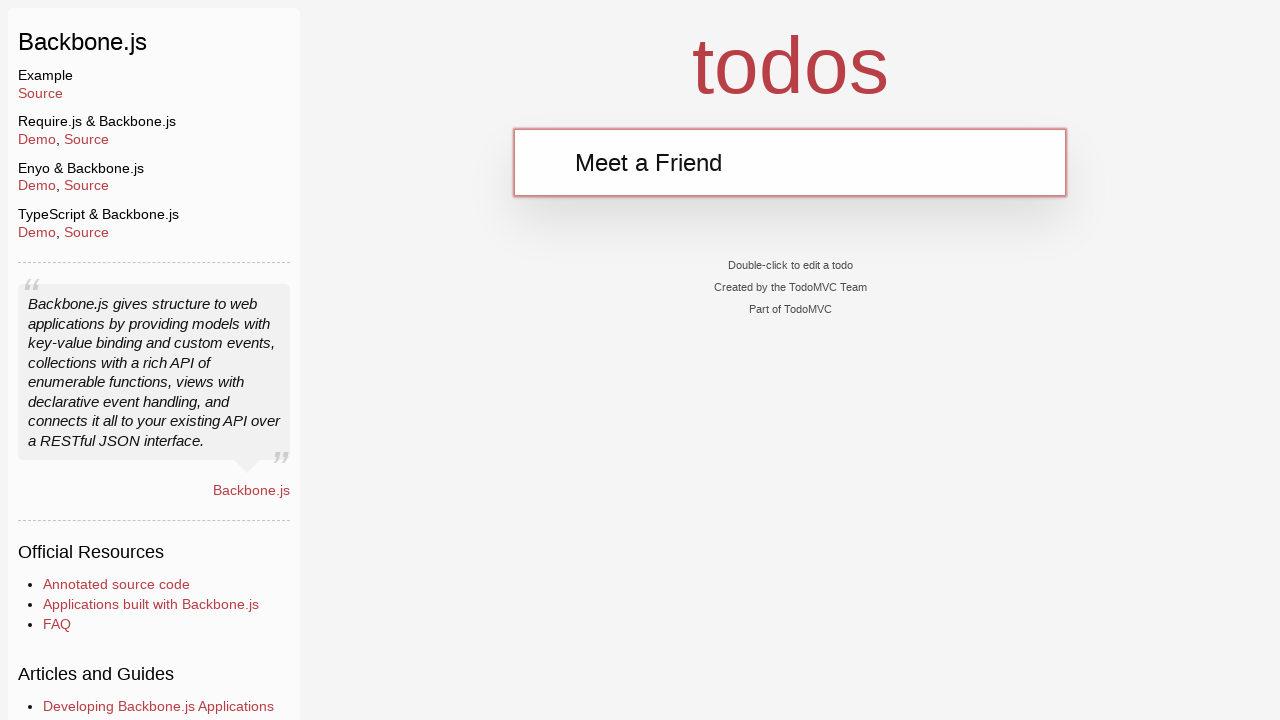

Pressed Enter to add first todo item 'Meet a Friend' on .new-todo
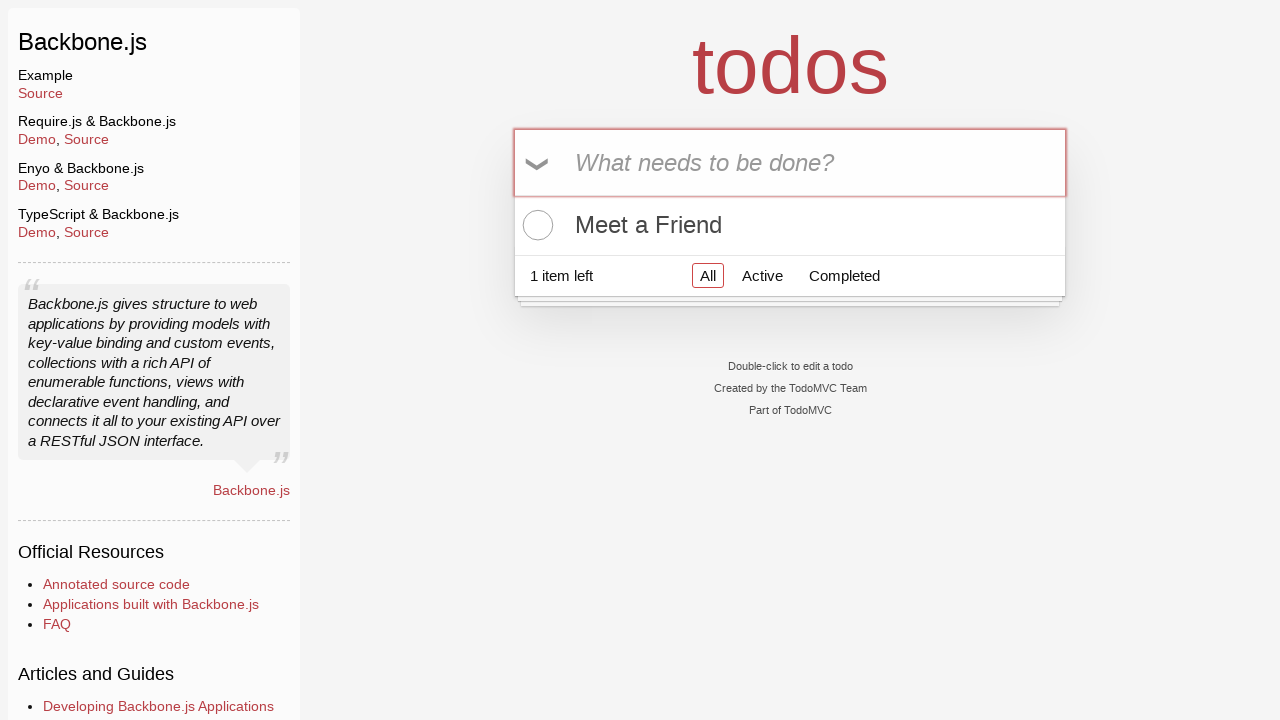

Filled new-todo field with 'Buy Meat' on .new-todo
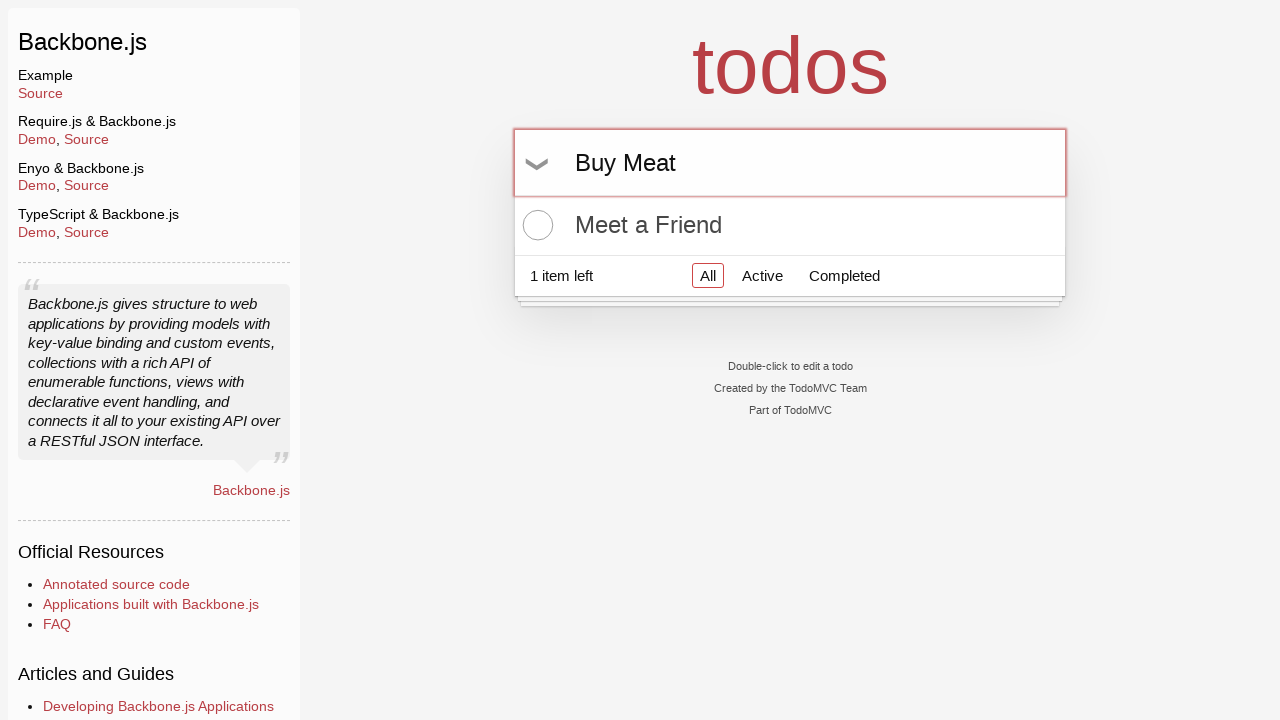

Pressed Enter to add second todo item 'Buy Meat' on .new-todo
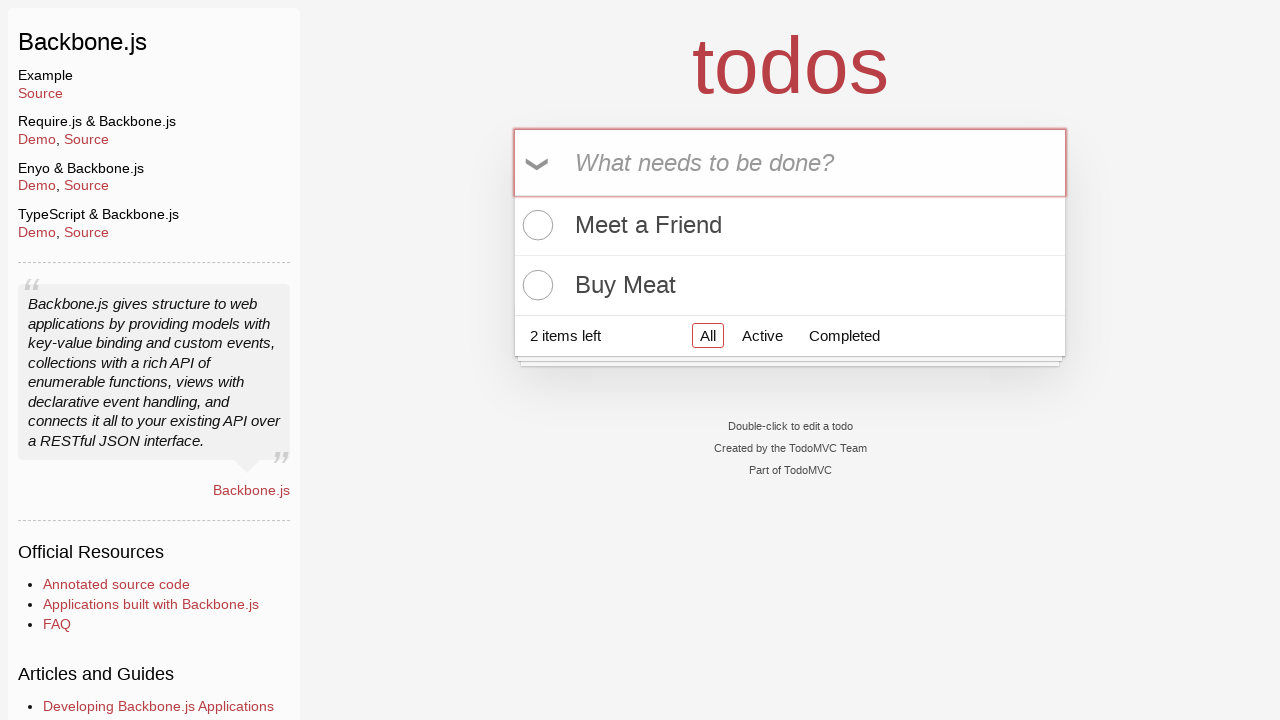

Filled new-todo field with 'clean the car' on .new-todo
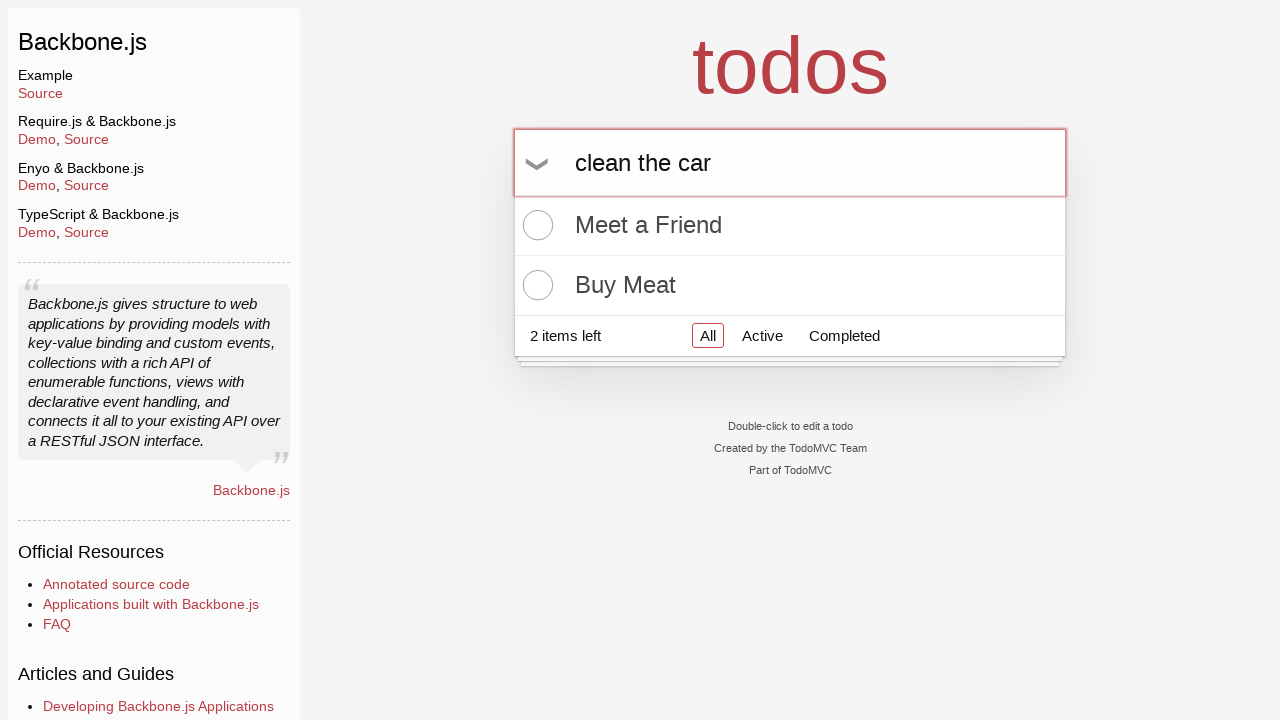

Pressed Enter to add third todo item 'clean the car' on .new-todo
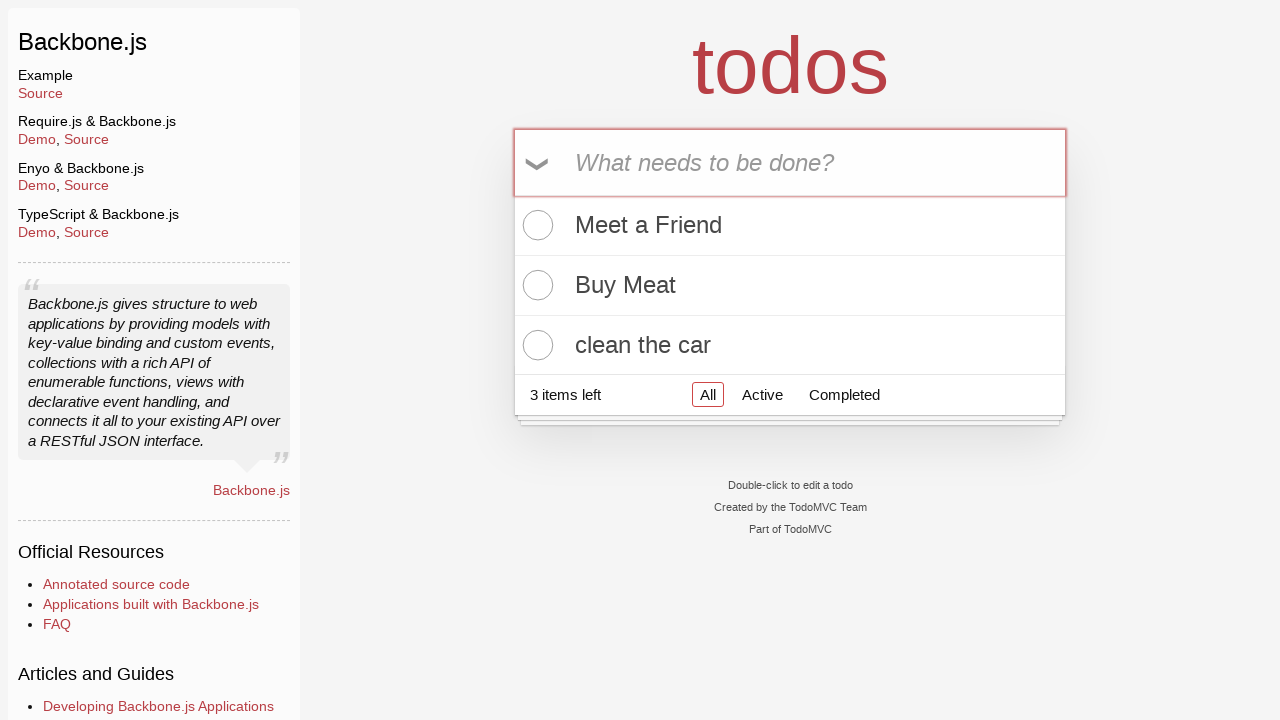

All three todo items successfully added to the list
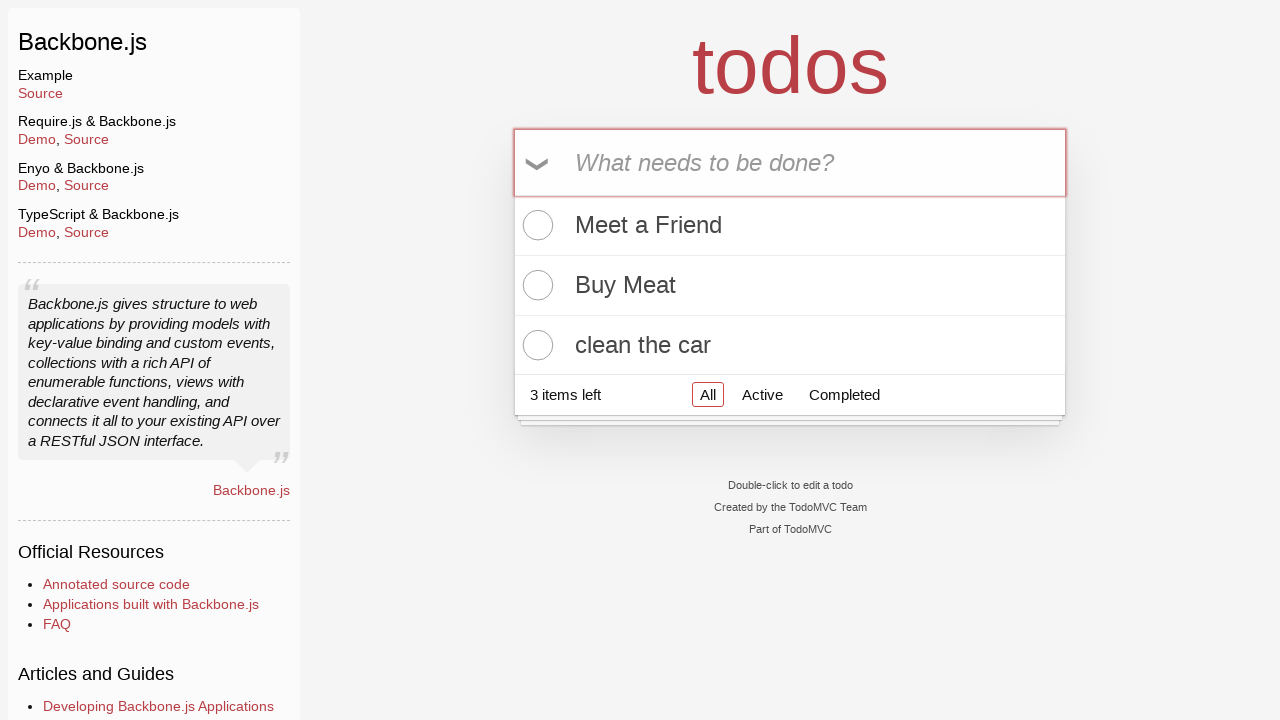

Marked second todo item 'Buy Meat' as complete at (535, 285) on .todo-list li:nth-child(2) .toggle
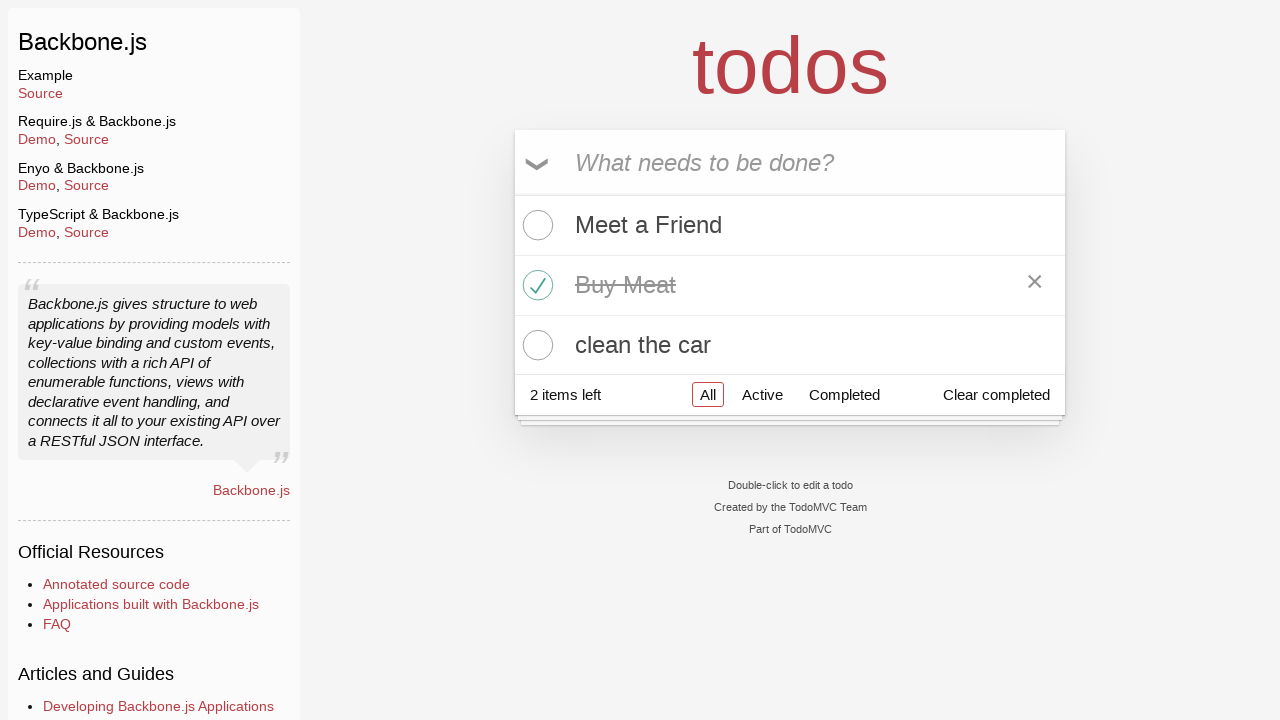

Marked third todo item 'clean the car' as complete at (535, 345) on .todo-list li:nth-child(3) .toggle
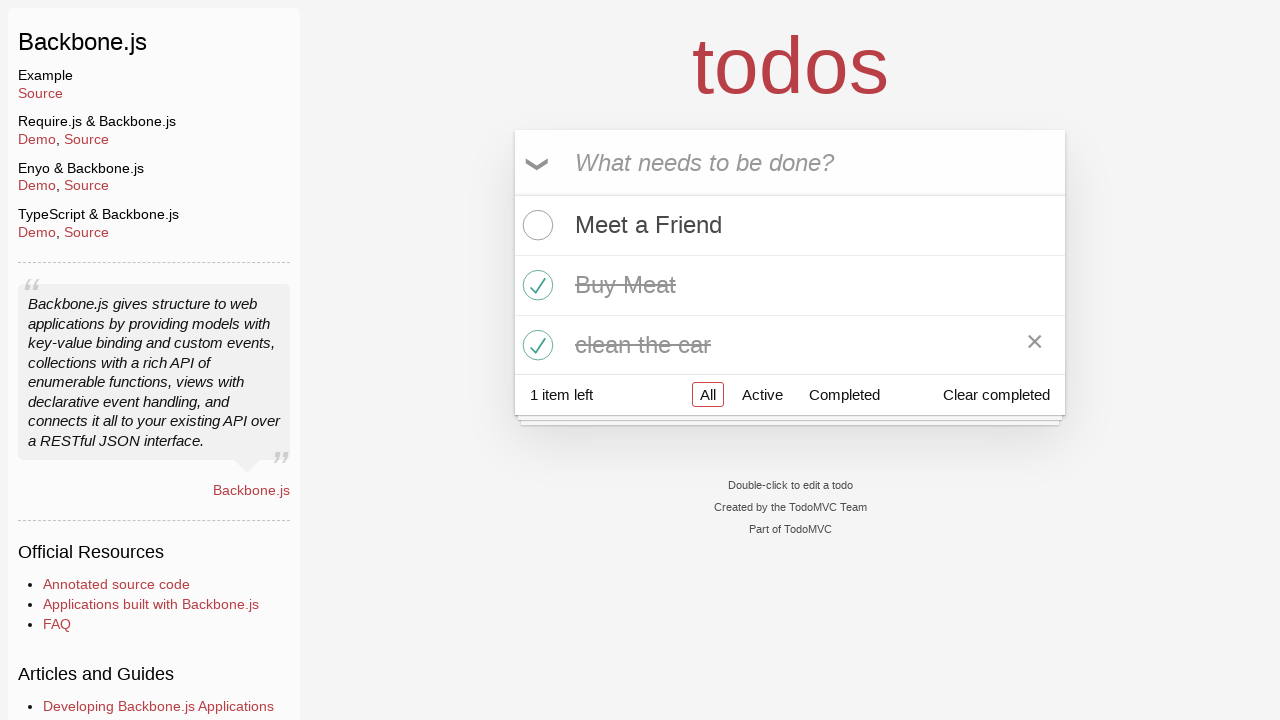

Verified remaining todo count element is visible
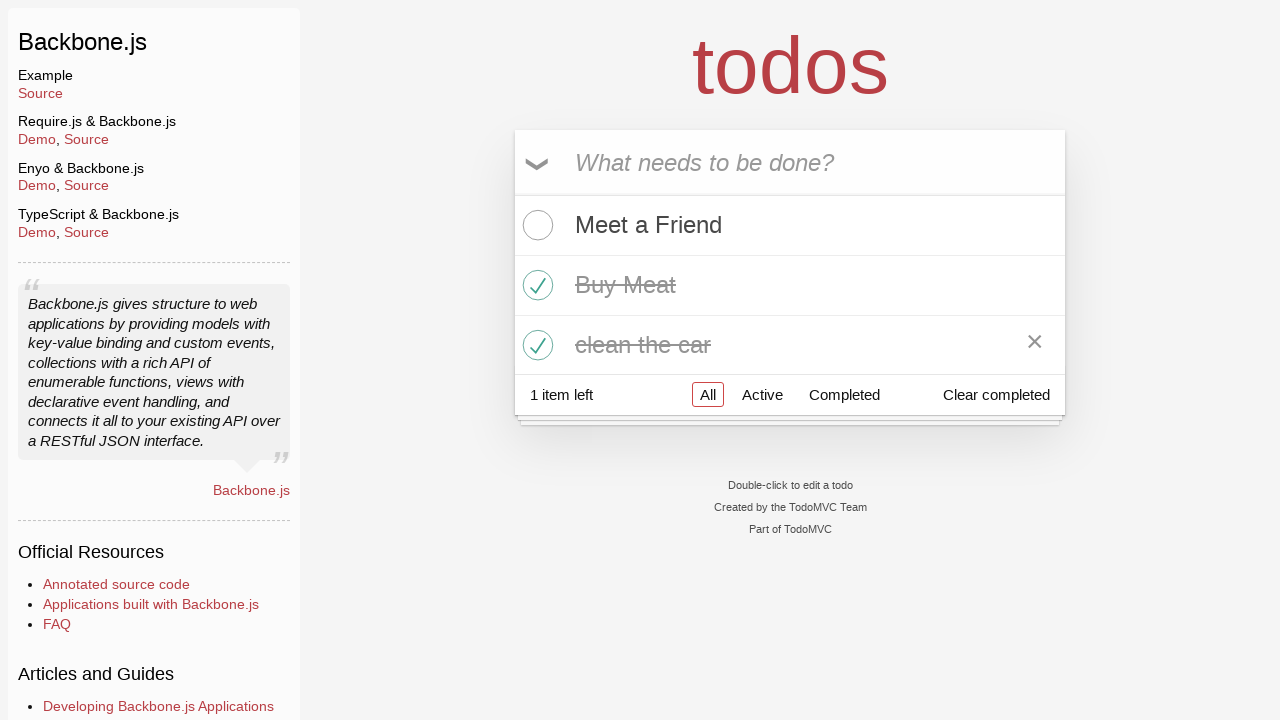

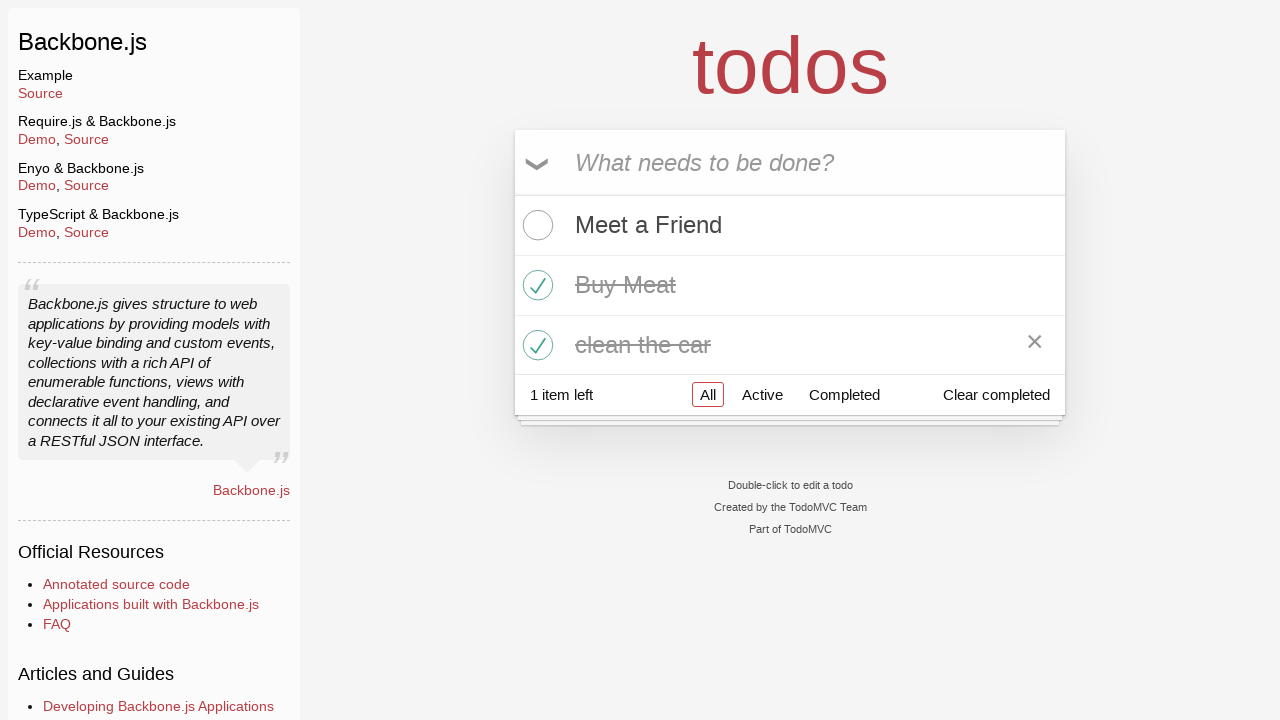